Tests adding an item to the shopping cart by finding a product containing "Cucumber" in its name and clicking the ADD TO CART button for that product.

Starting URL: http://rahulshettyacademy.com/seleniumPractise

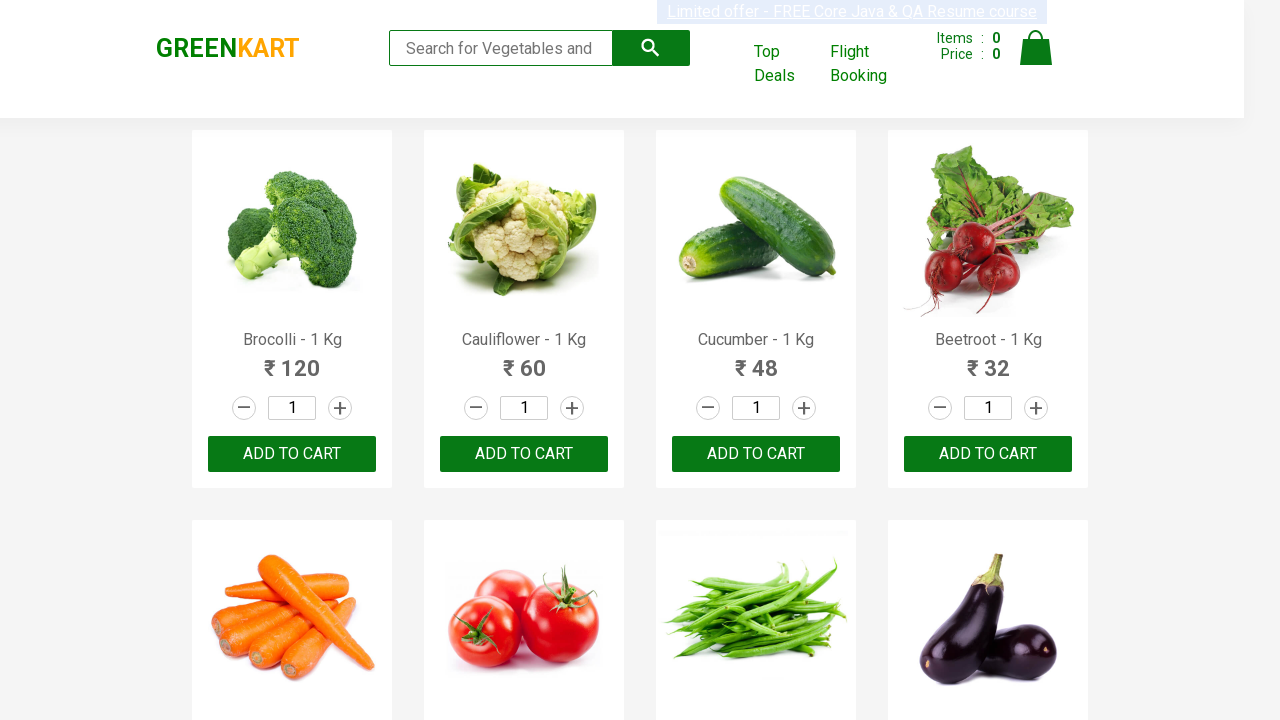

Waited for product names to load on the page
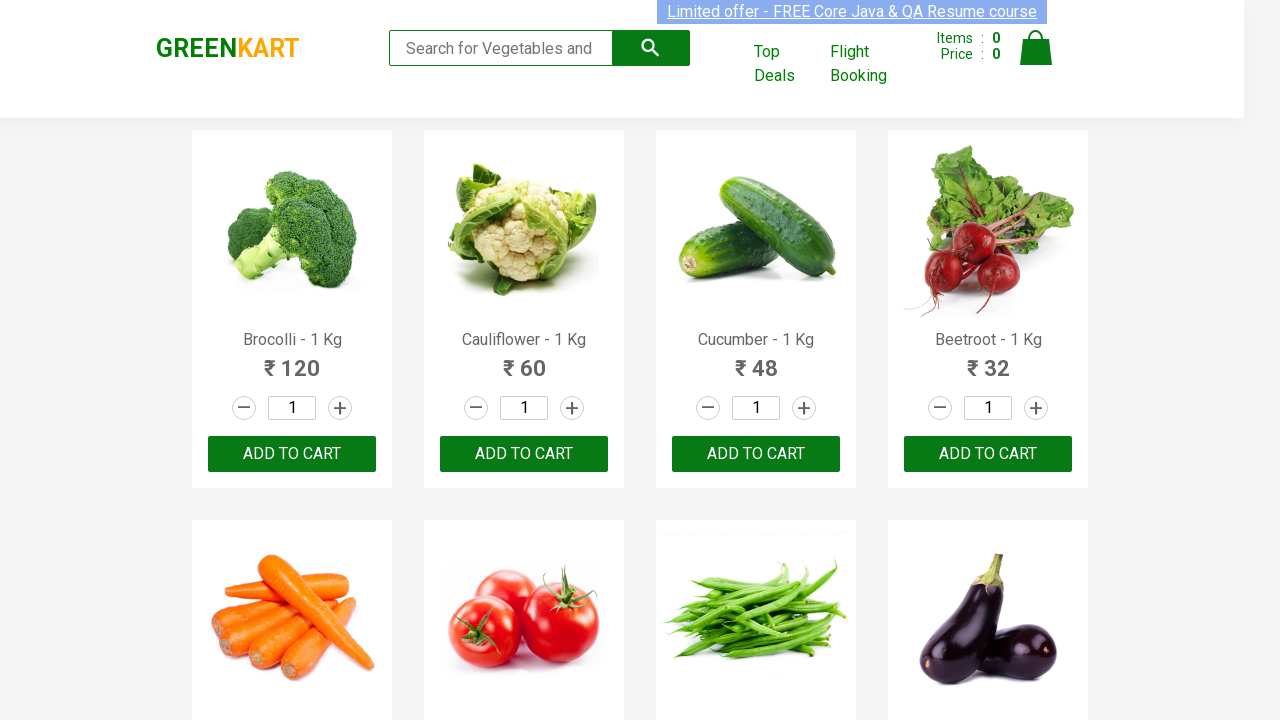

Retrieved all product name elements from the page
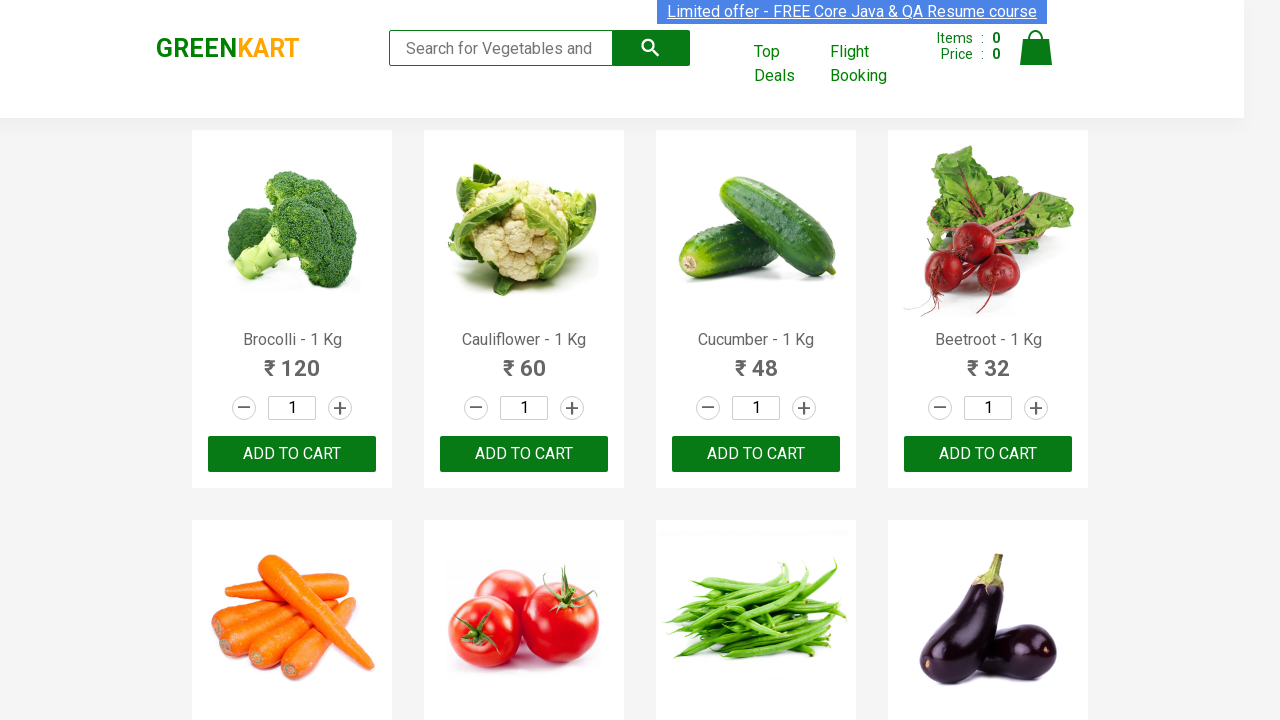

Checked product 1: Brocolli - 1 Kg
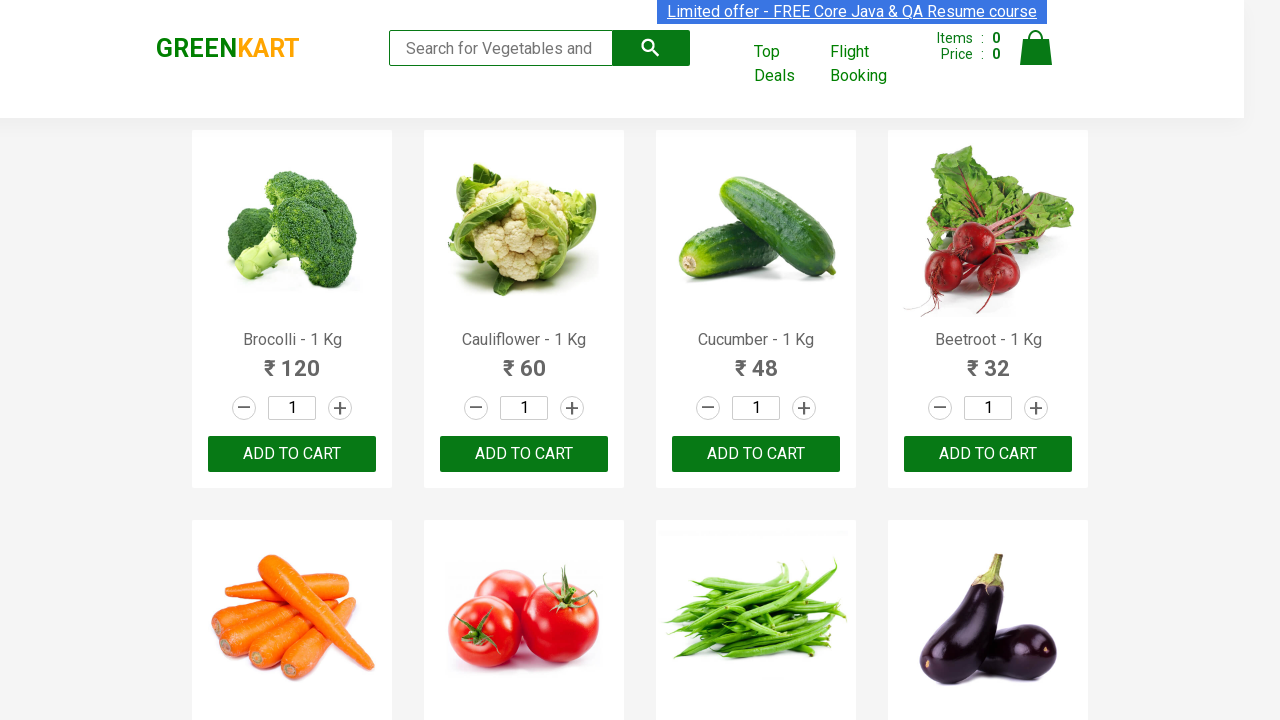

Checked product 2: Cauliflower - 1 Kg
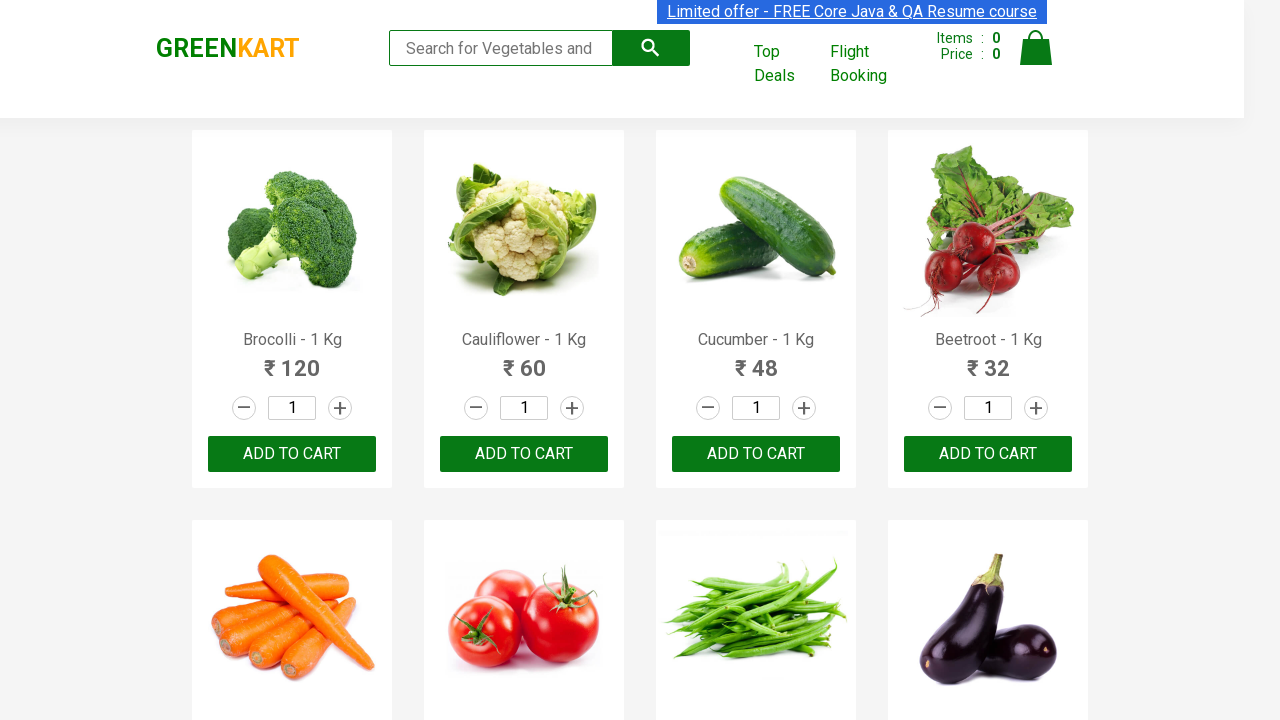

Checked product 3: Cucumber - 1 Kg
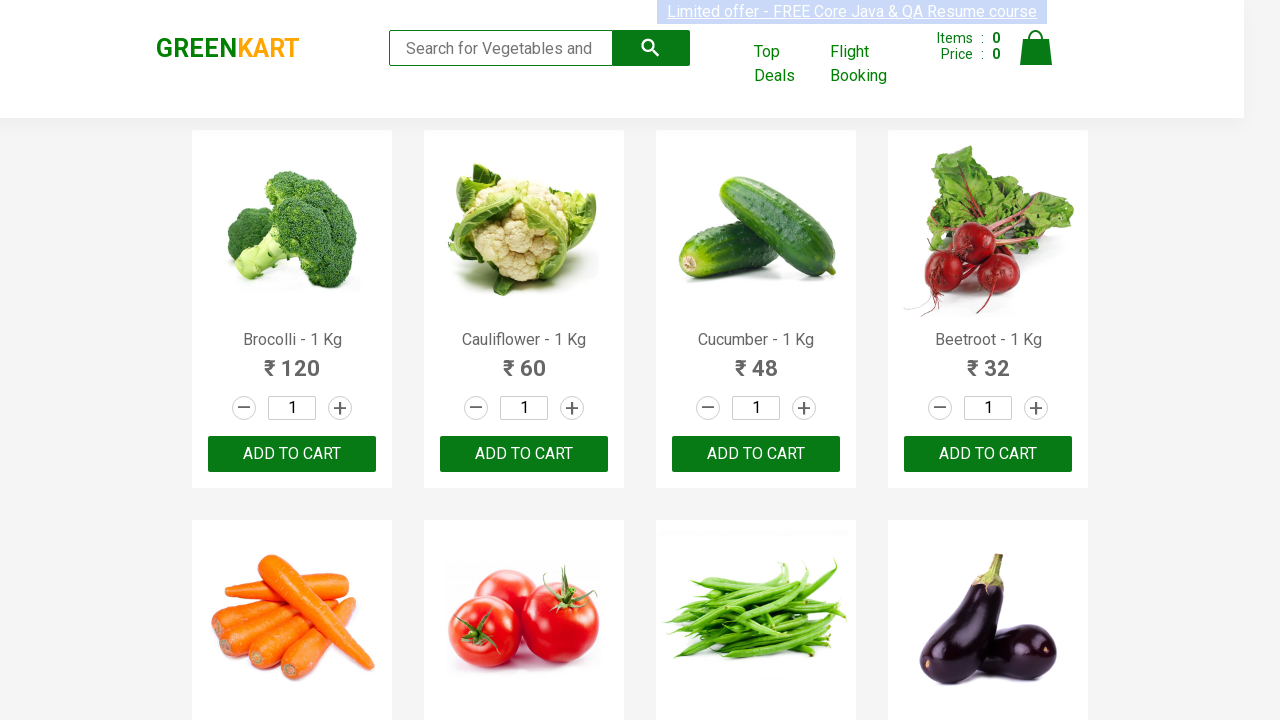

Found Cucumber product and clicked ADD TO CART button for: Cucumber - 1 Kg at (756, 454) on xpath=//button[text()='ADD TO CART'] >> nth=2
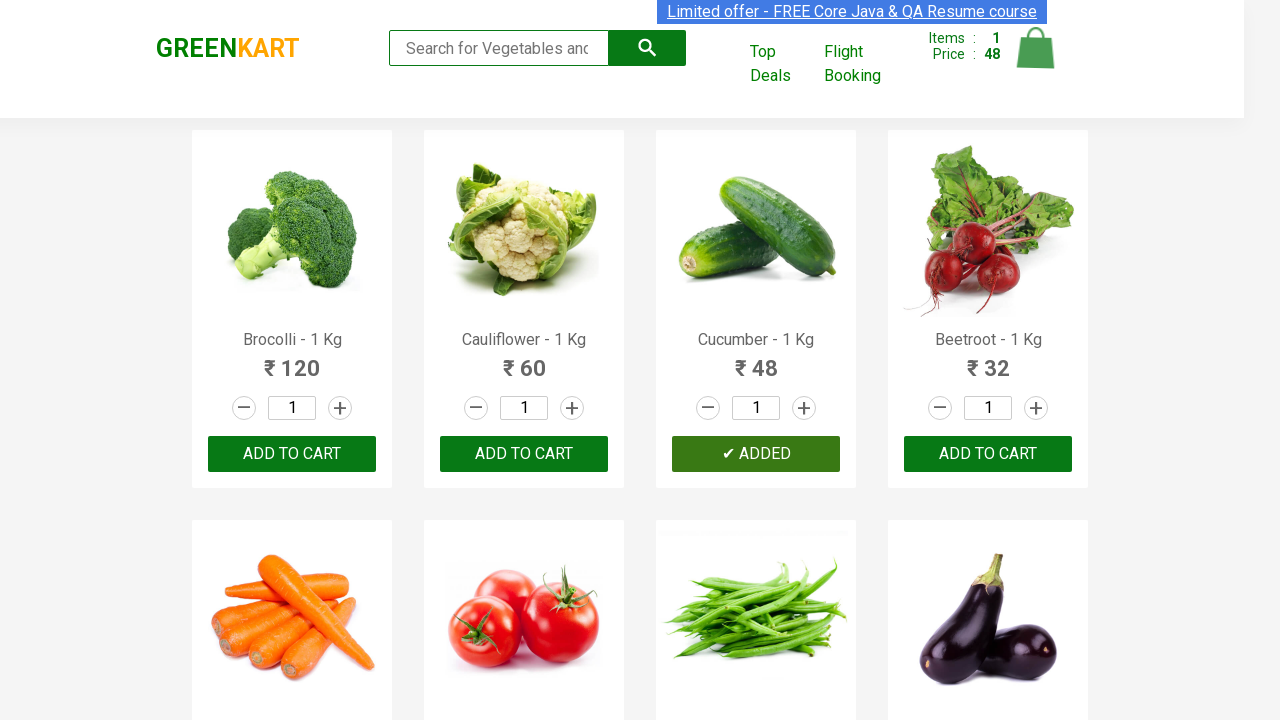

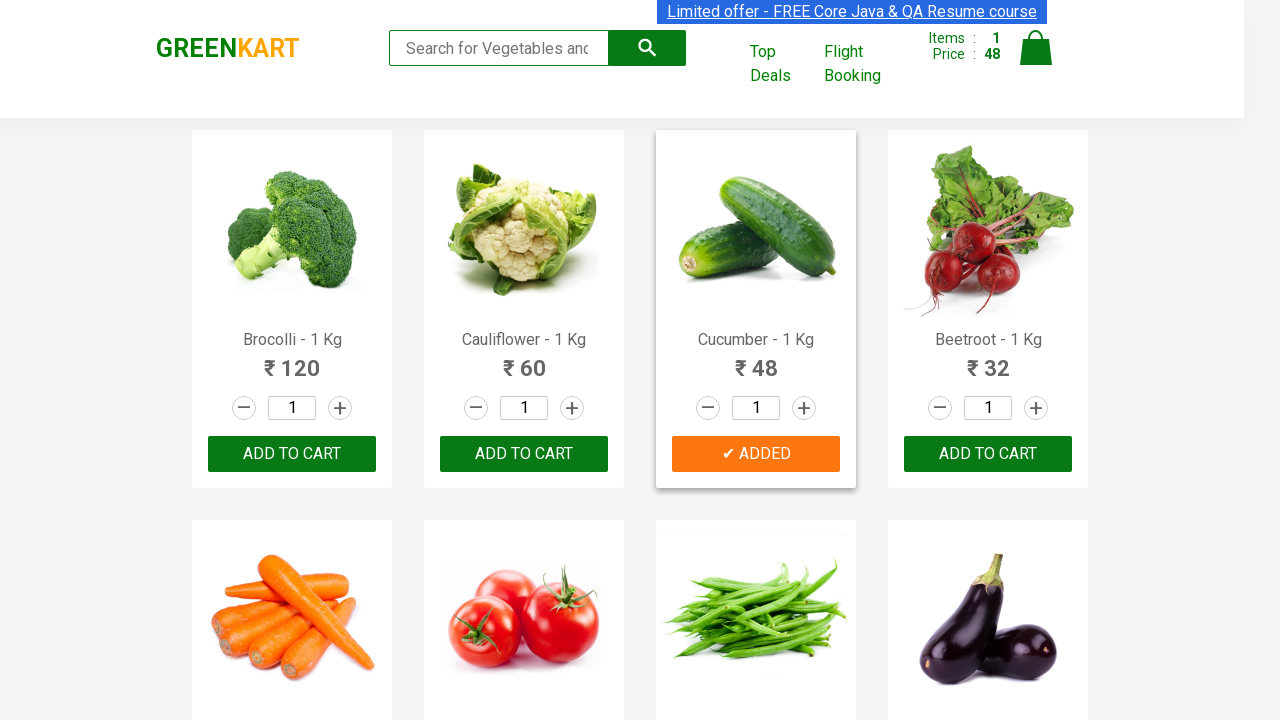